Tests that the correct product name and price are displayed in the cart after adding Samsung Galaxy S6.

Starting URL: https://www.demoblaze.com/

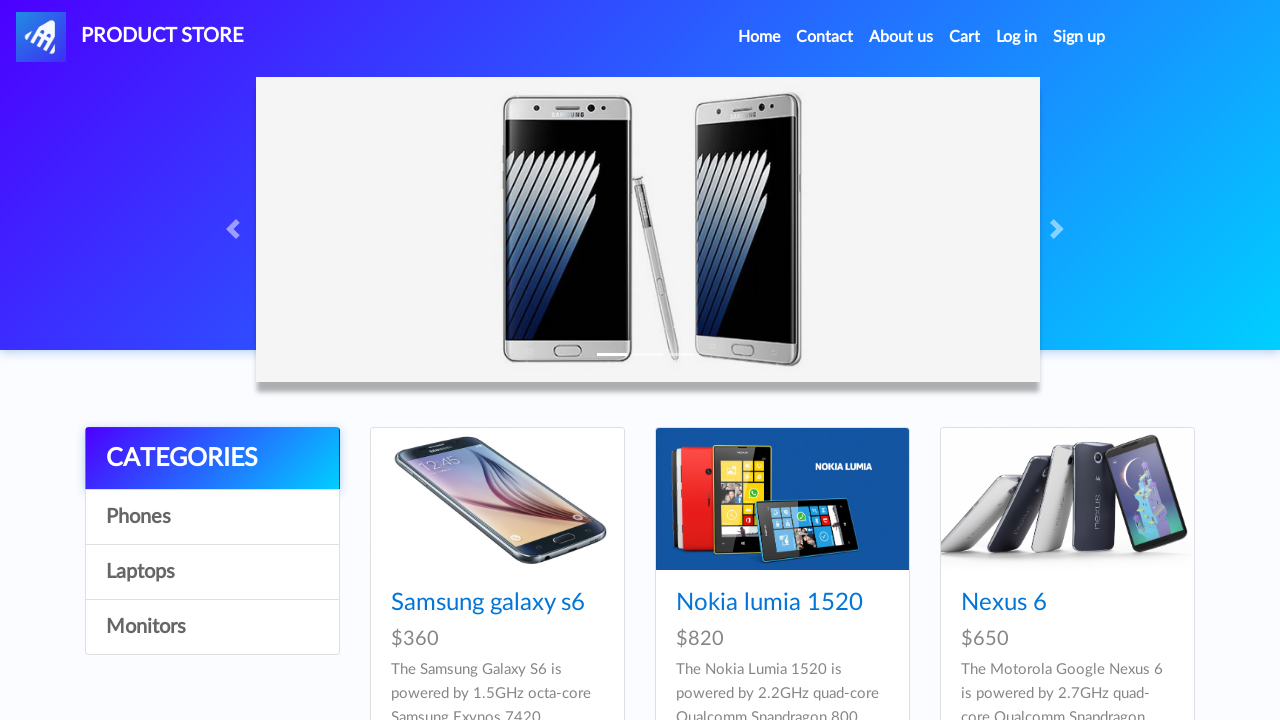

Set up dialog handler to accept all dialogs
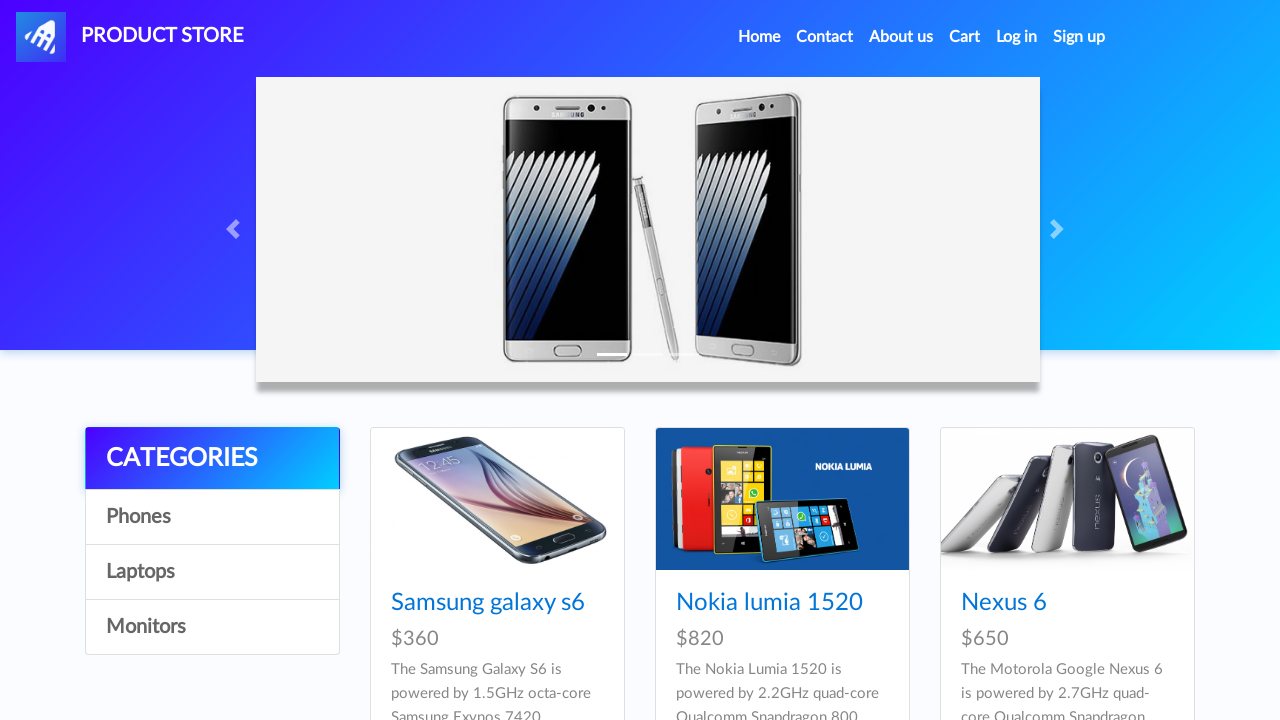

Clicked on Samsung Galaxy S6 product at (488, 603) on text=Samsung galaxy s6
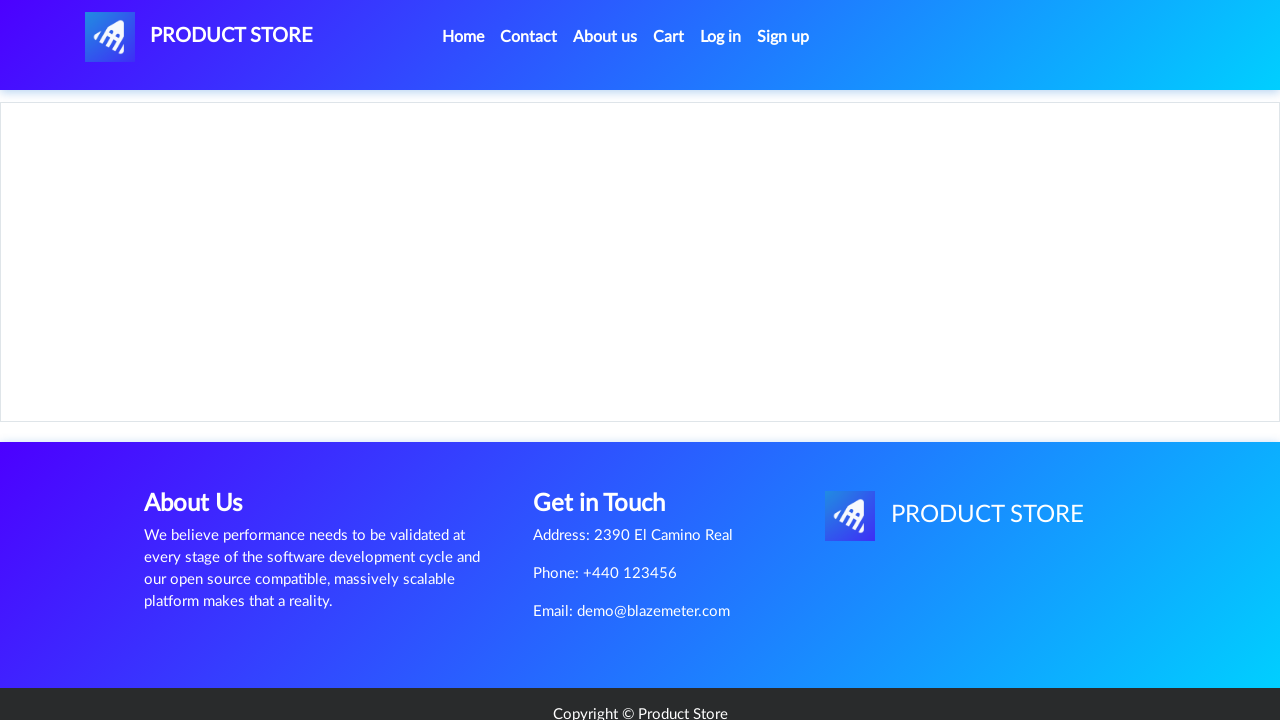

Product details page loaded (h2 element appeared)
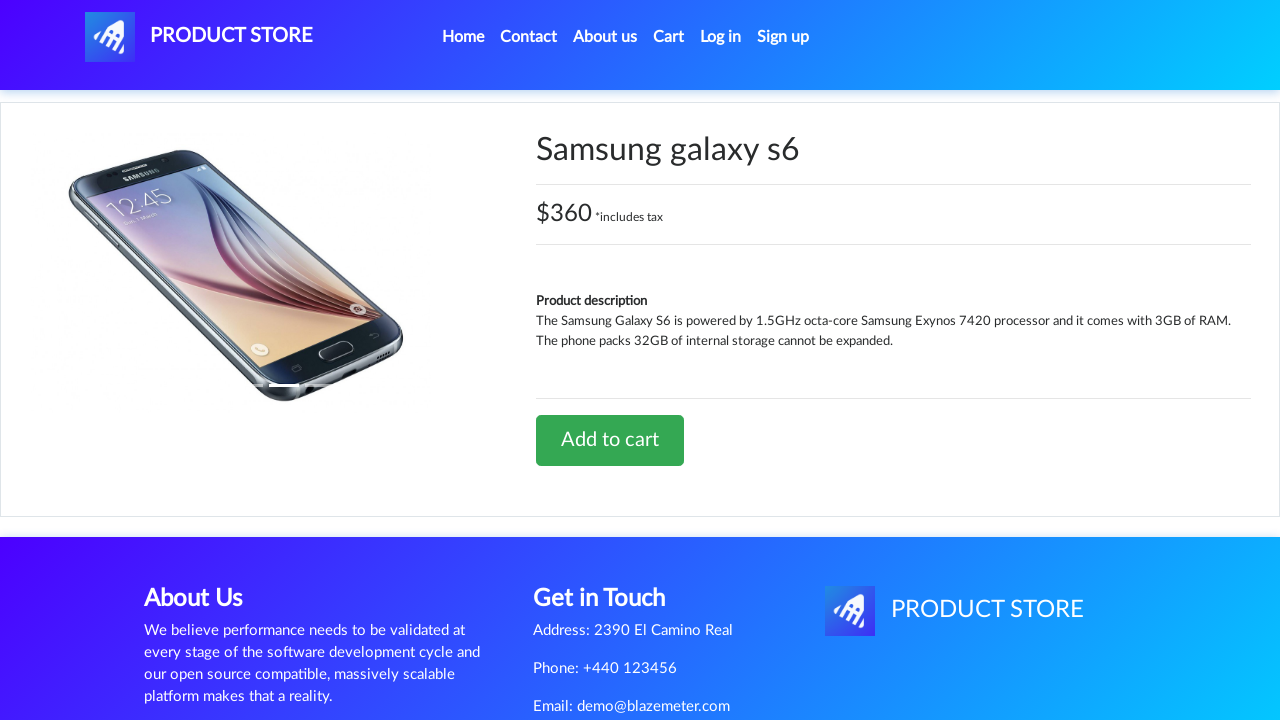

Clicked 'Add to cart' button at (610, 440) on text=Add to cart
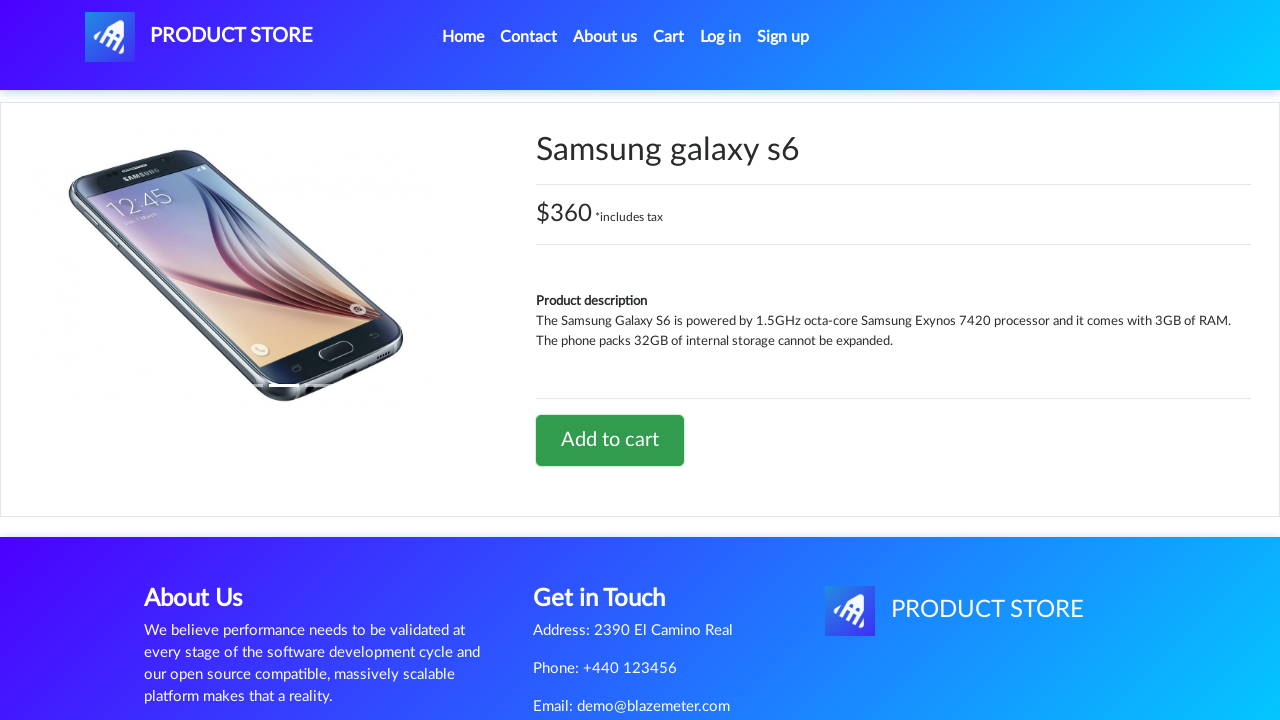

Waited 1 second for cart update
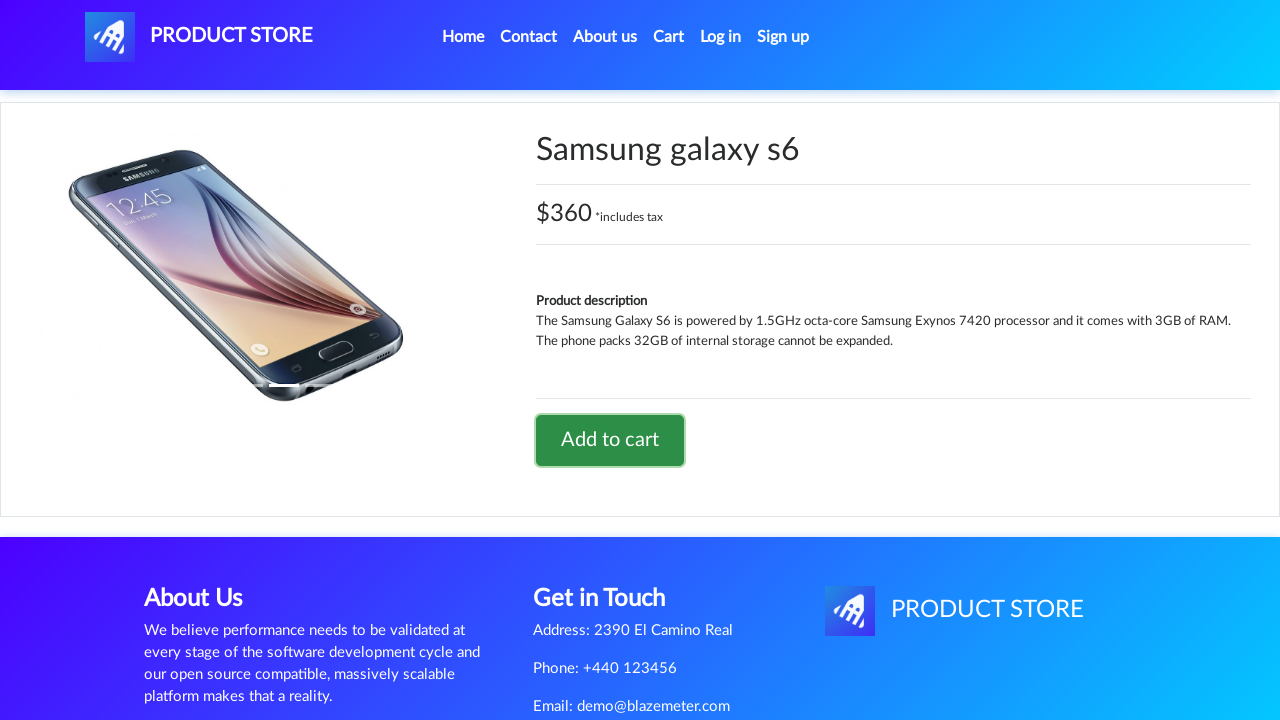

Clicked on Cart link at (669, 37) on text=Cart
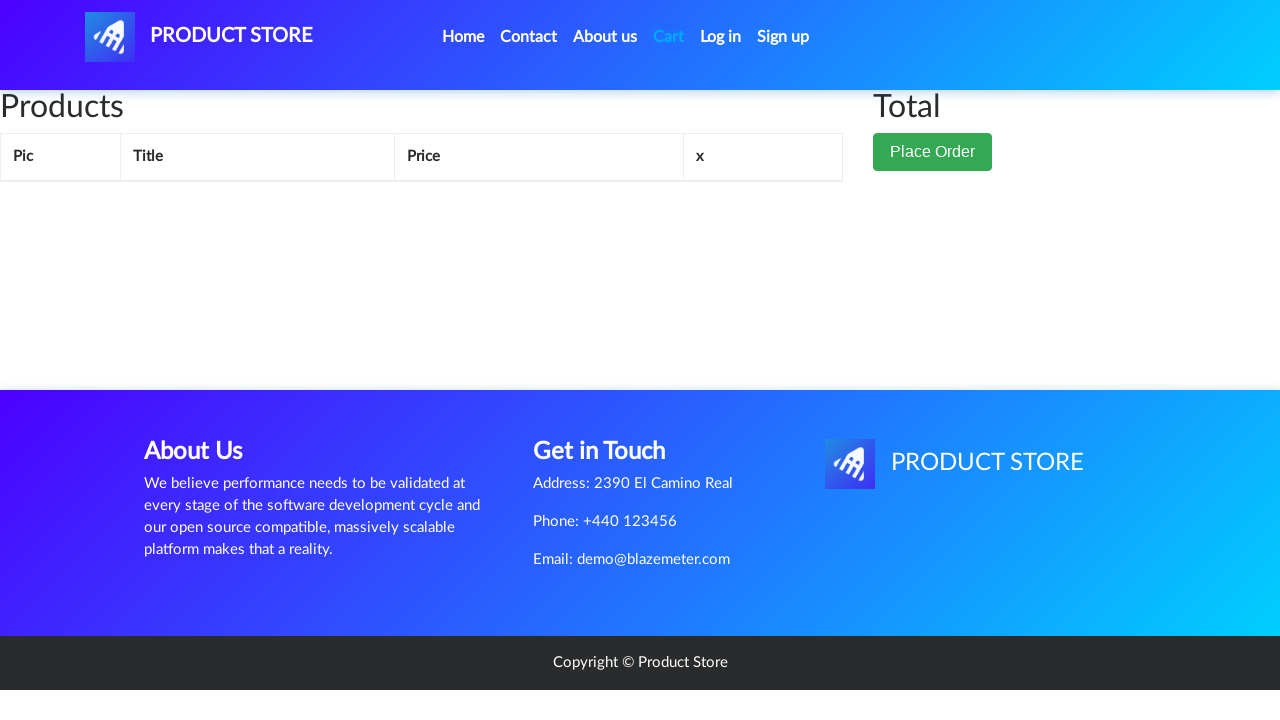

Cart product name loaded (td[2] element appeared)
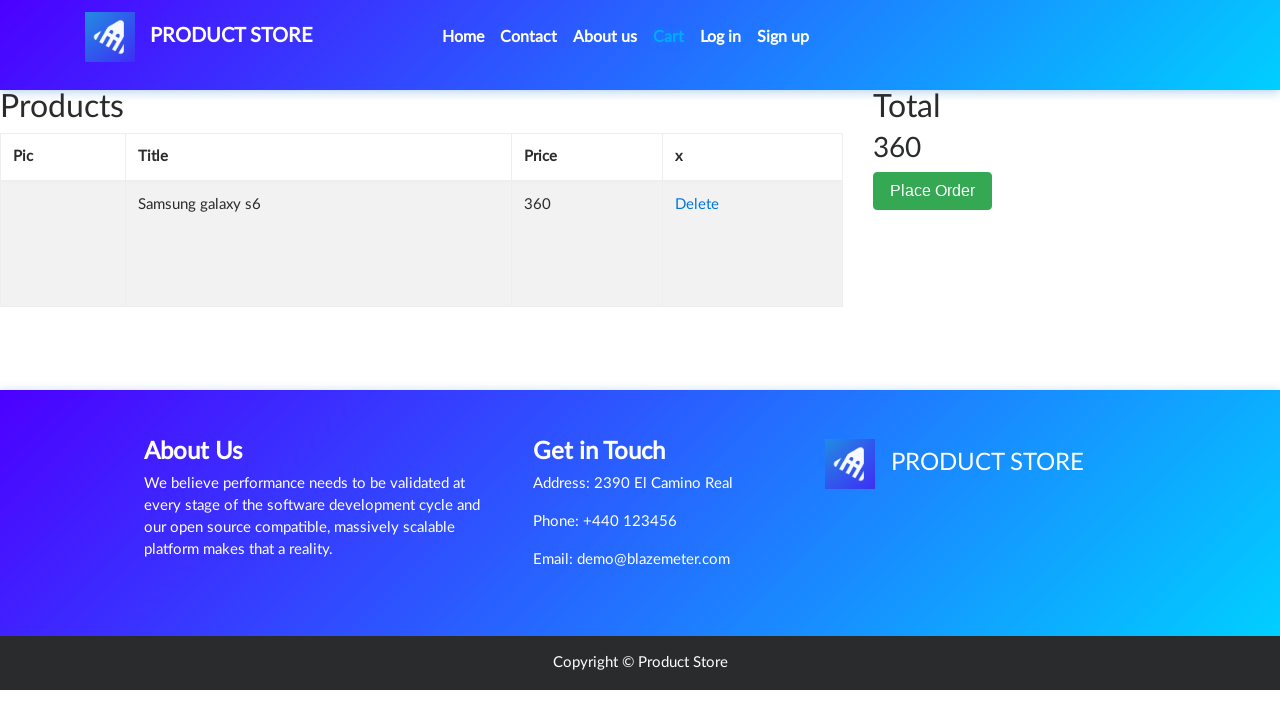

Cart product price loaded (td[3] element appeared)
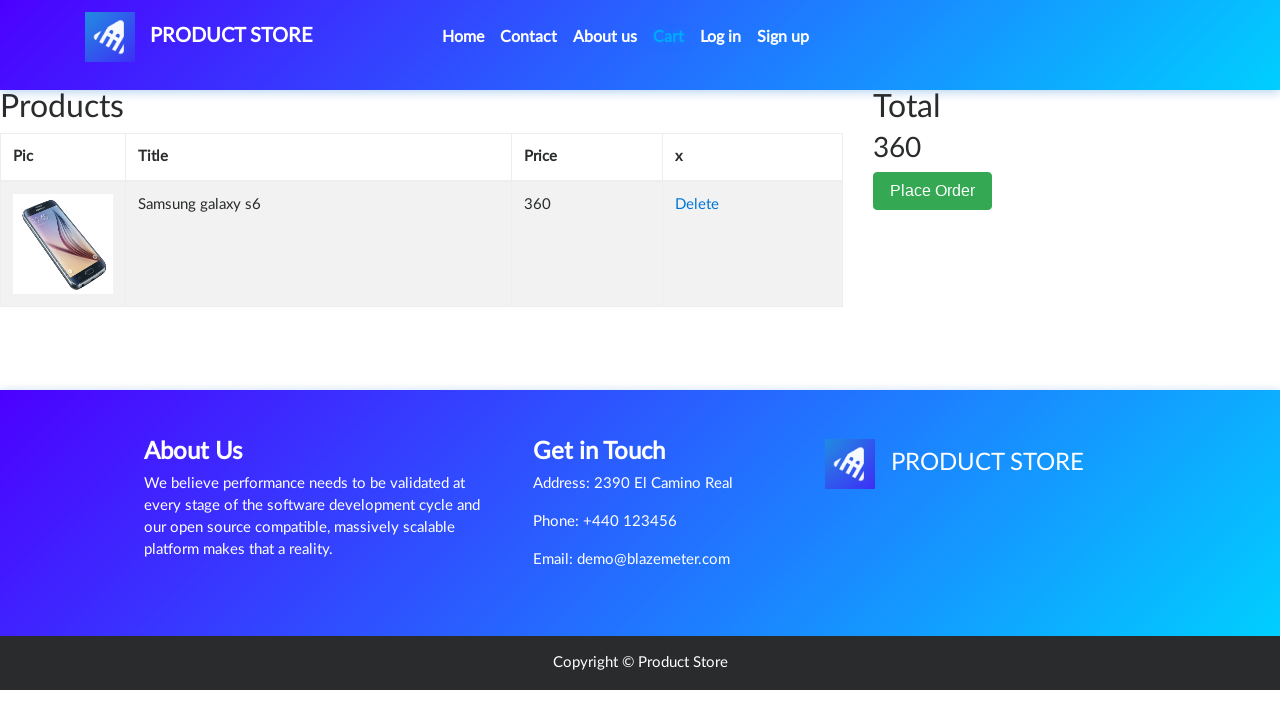

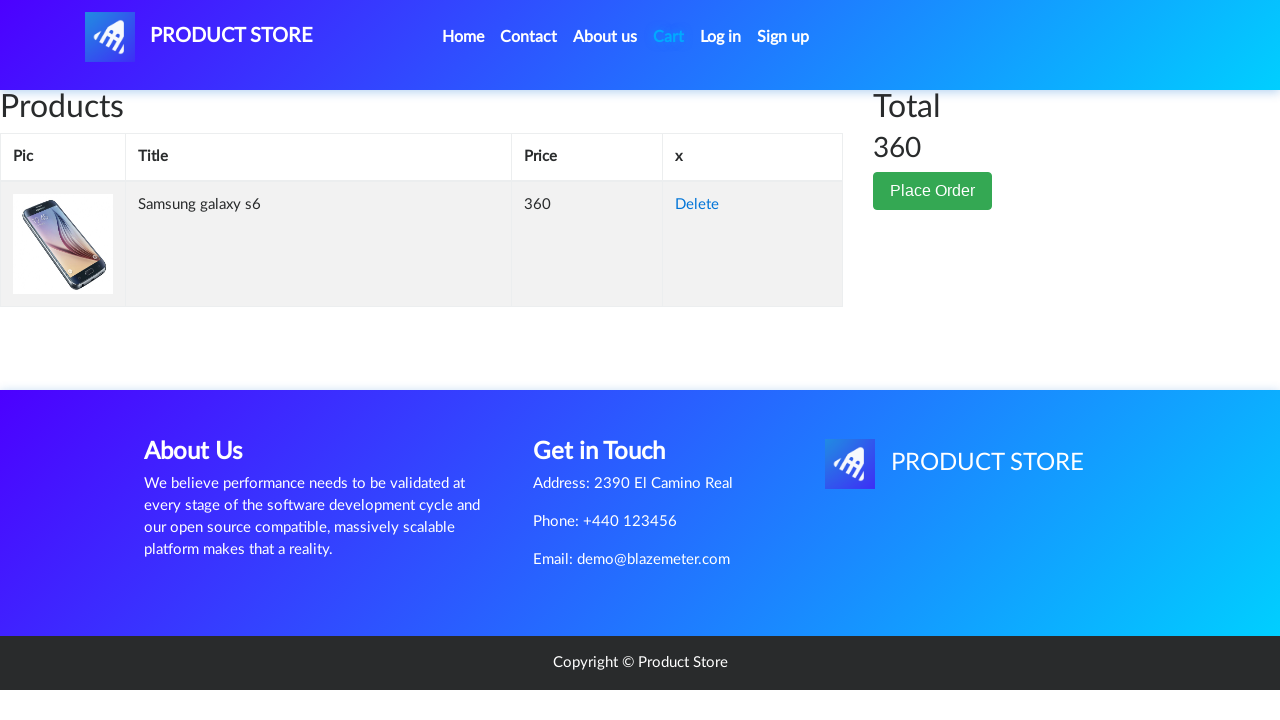